Tests dynamic dropdown selection for flight booking by selecting origin and destination airports

Starting URL: https://rahulshettyacademy.com/dropdownsPractise/

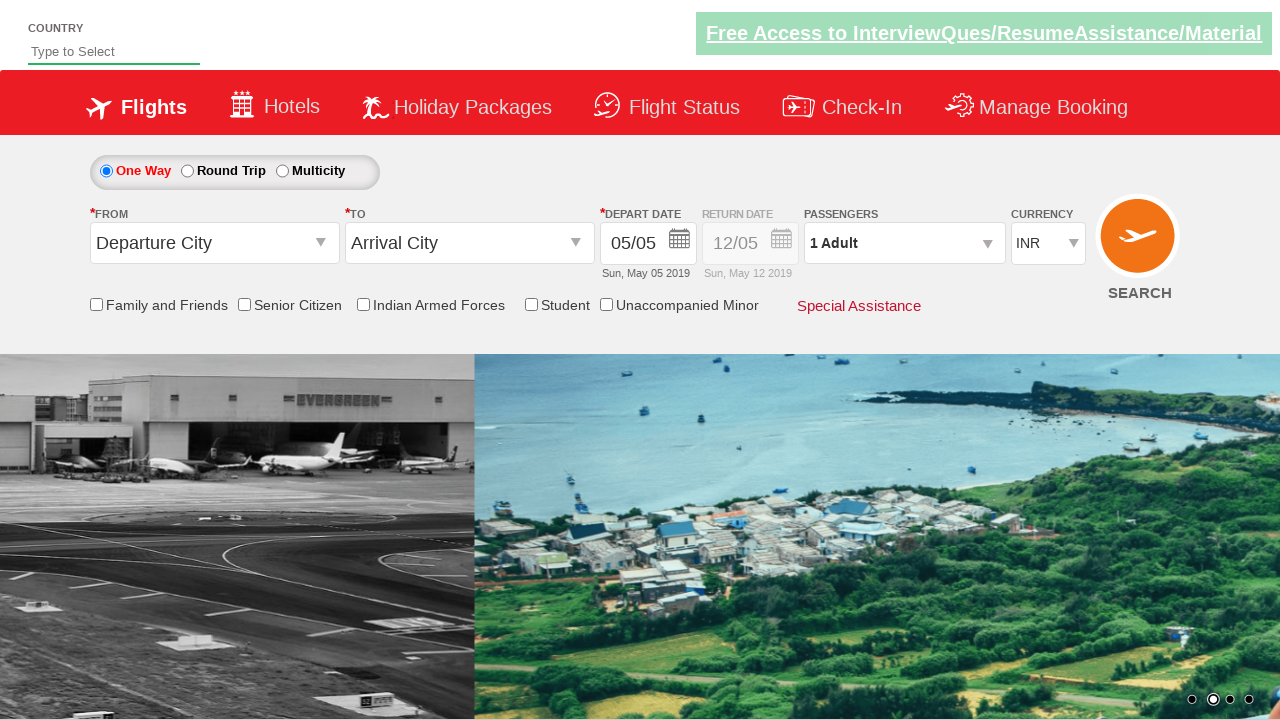

Clicked on origin station dropdown at (214, 243) on #ctl00_mainContent_ddl_originStation1_CTXT
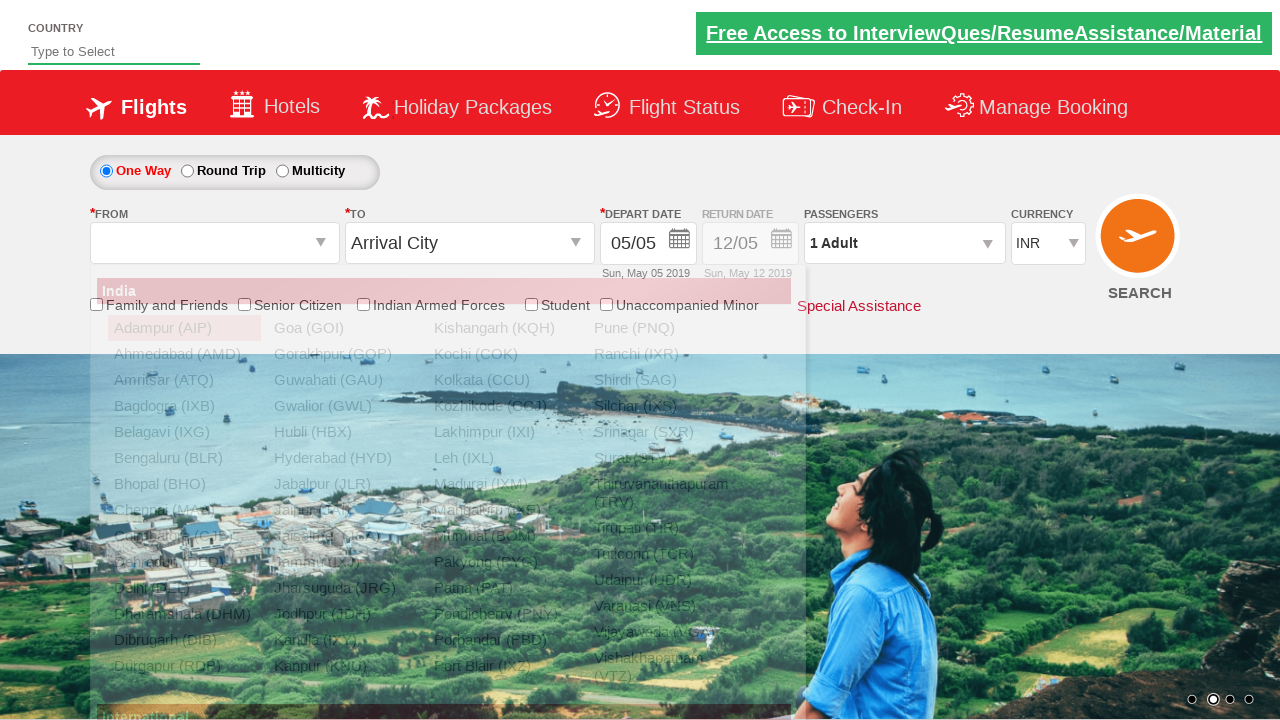

Selected Colombo (CMB) as origin airport at (184, 592) on xpath=//a[@value='CMB']
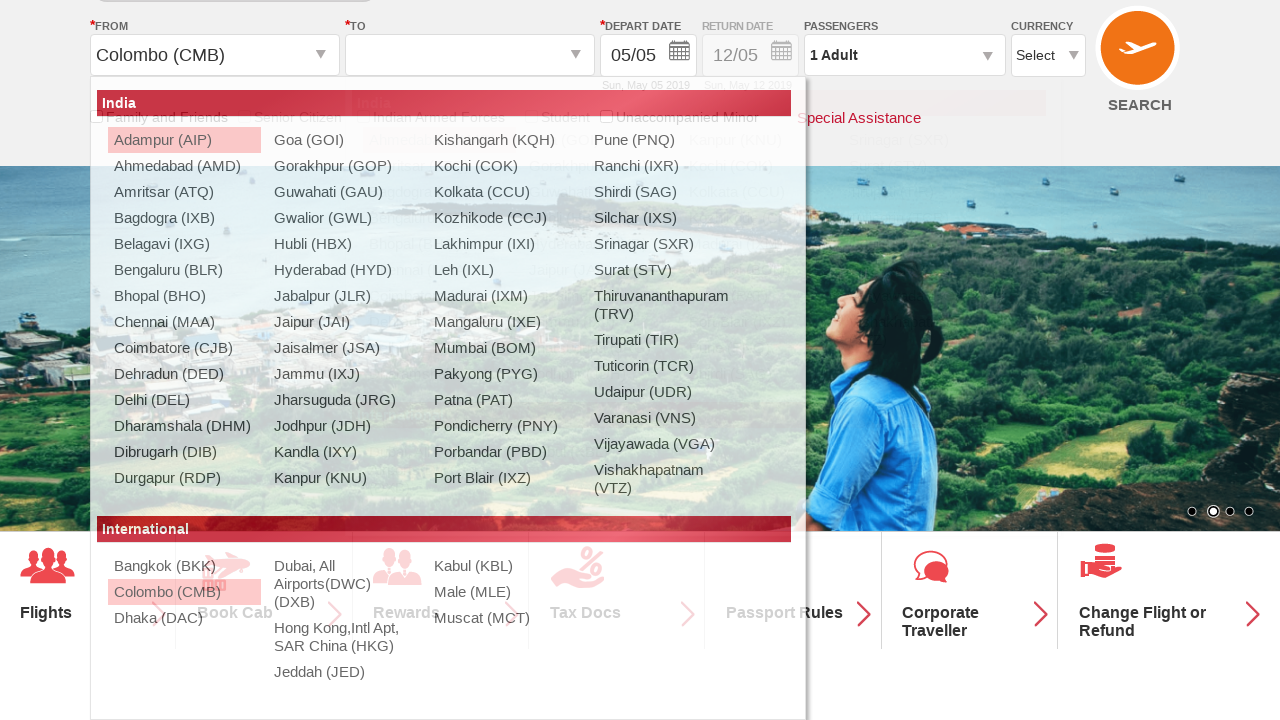

Selected Bengaluru (BLR) as destination airport at (439, 289) on (//a[@value='BLR'])[2]
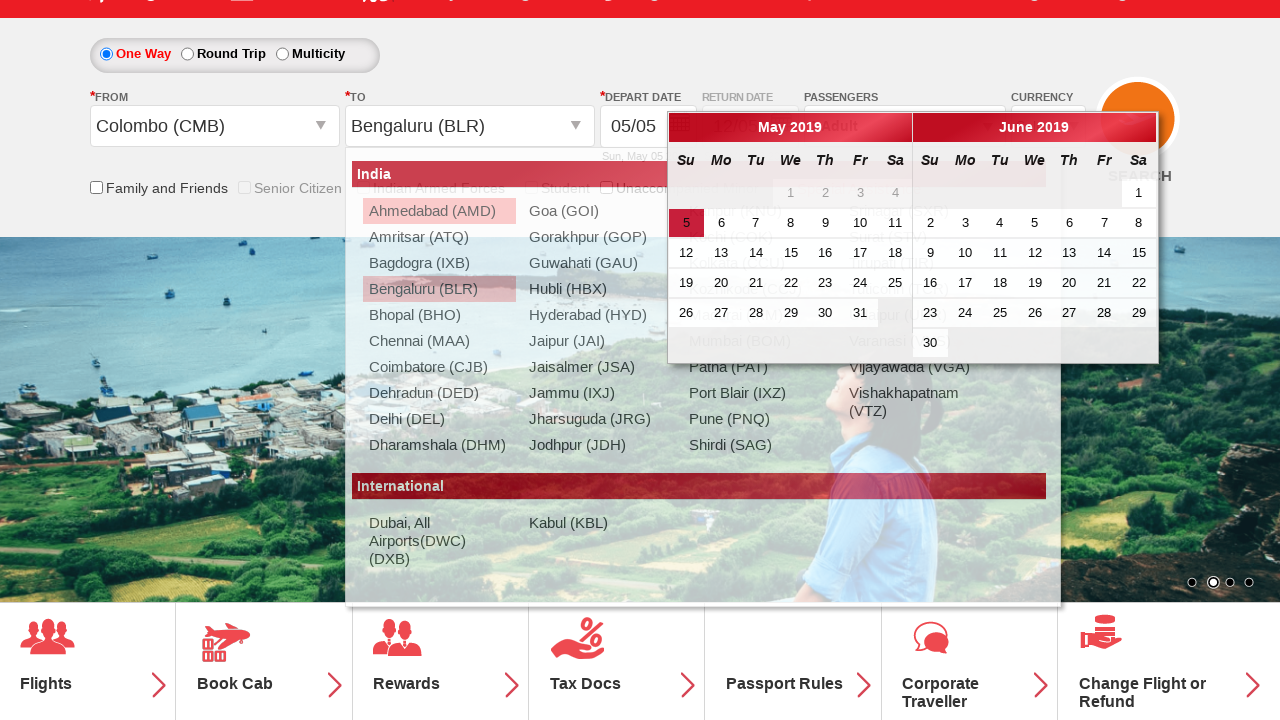

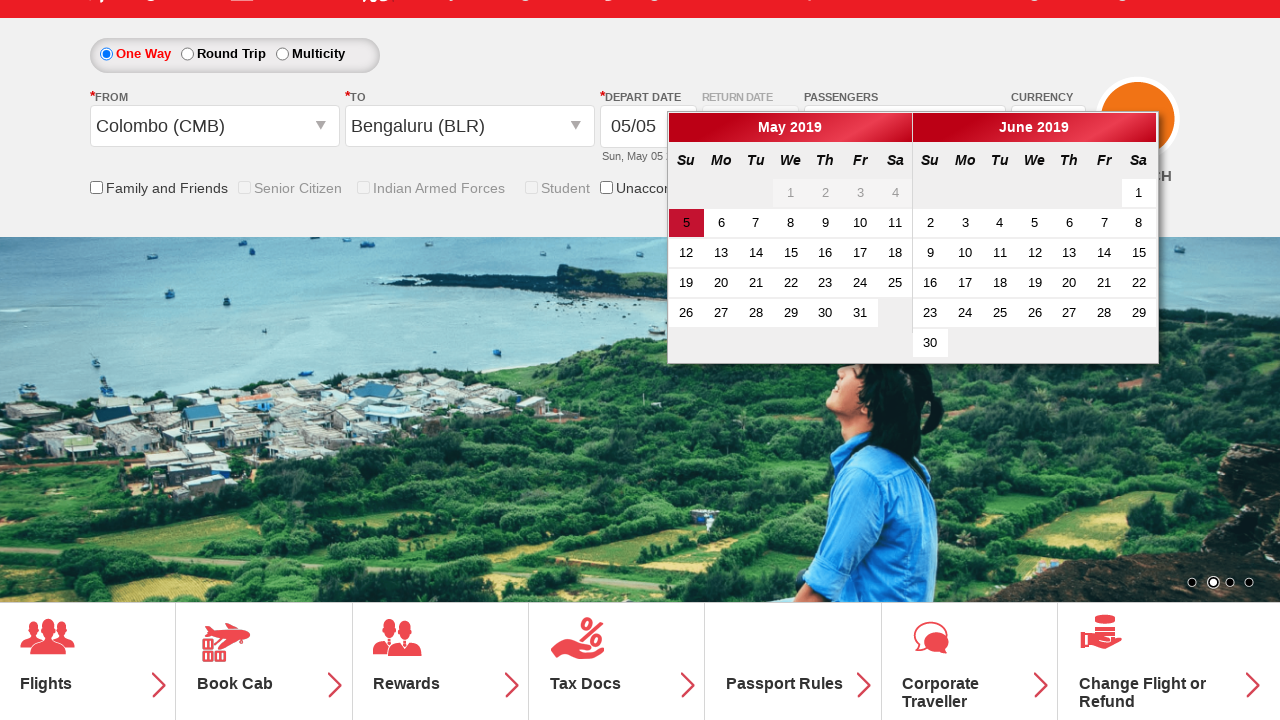